Tests a wait scenario by clicking a verify button and checking for a successful message on a demo page

Starting URL: http://suninjuly.github.io/wait1.html

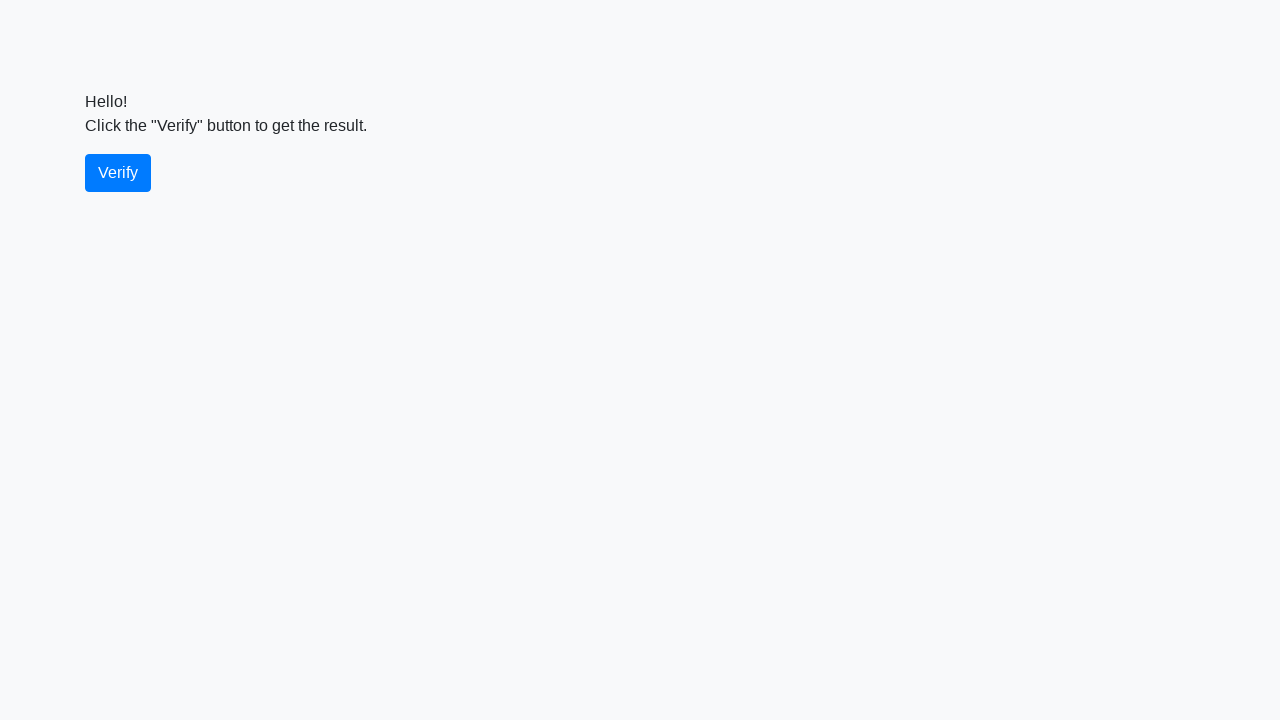

Clicked the verify button at (118, 173) on #verify
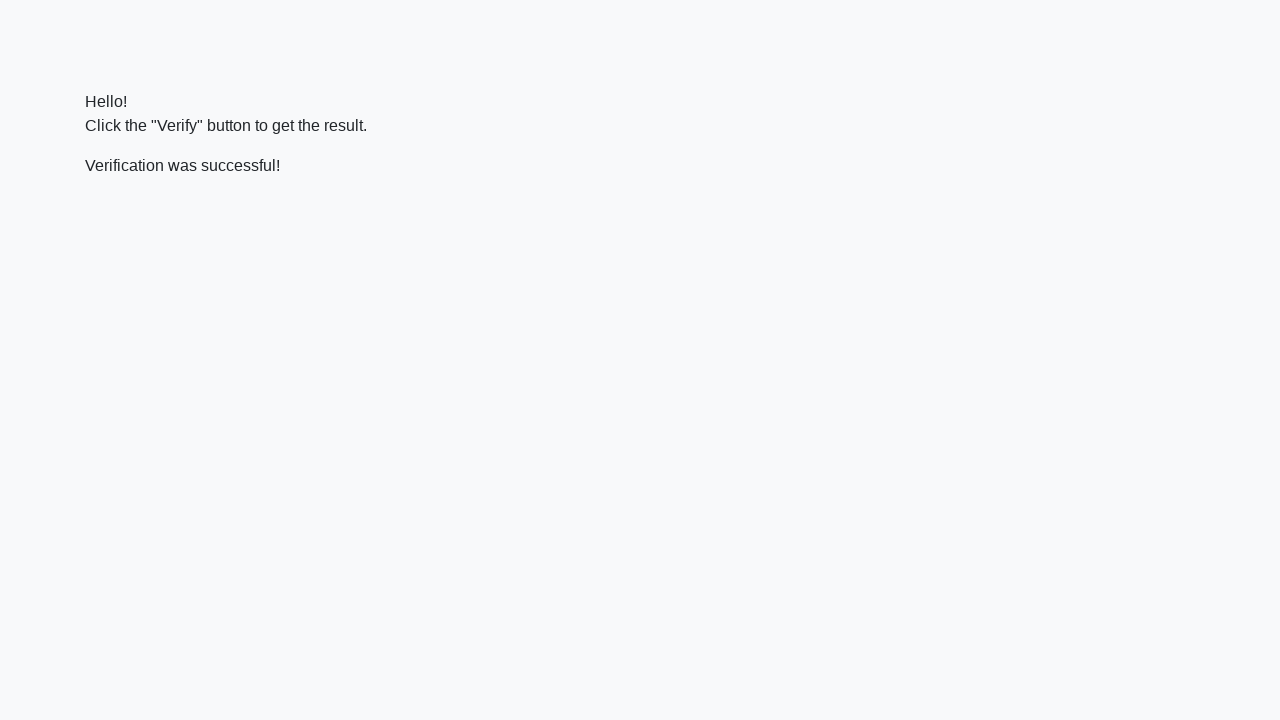

Located the verify message element
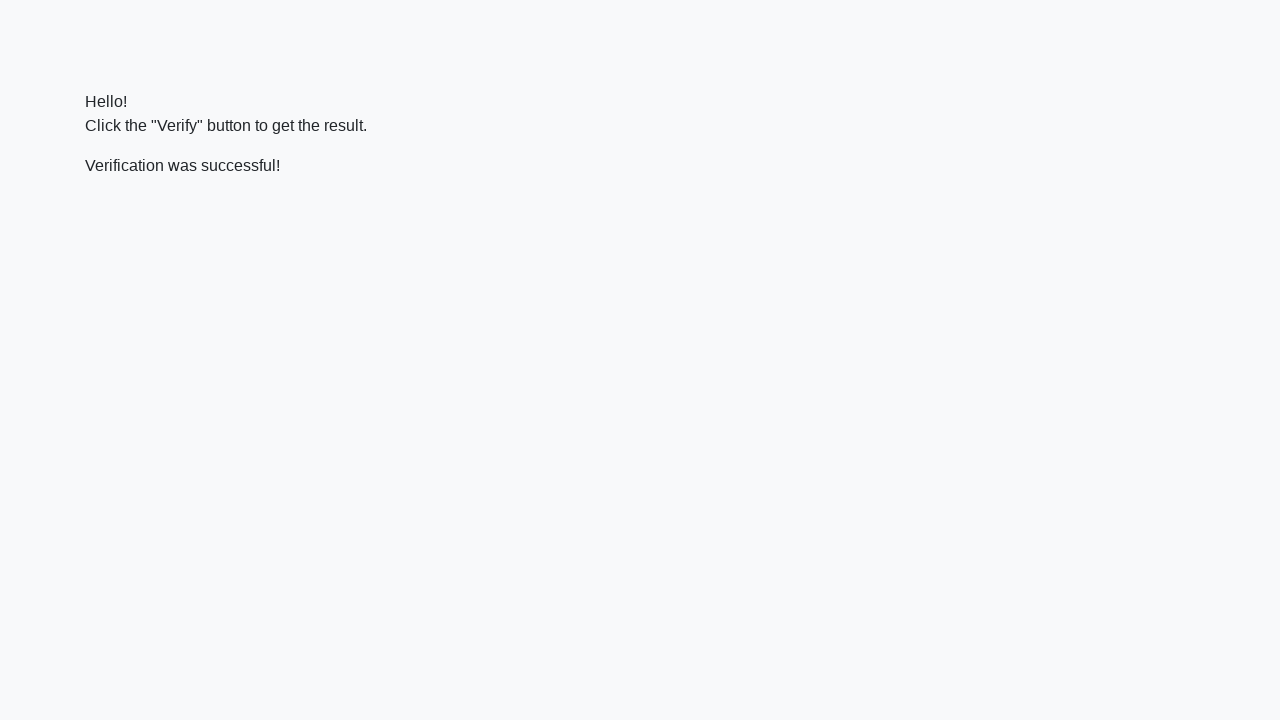

Success message appeared on the page
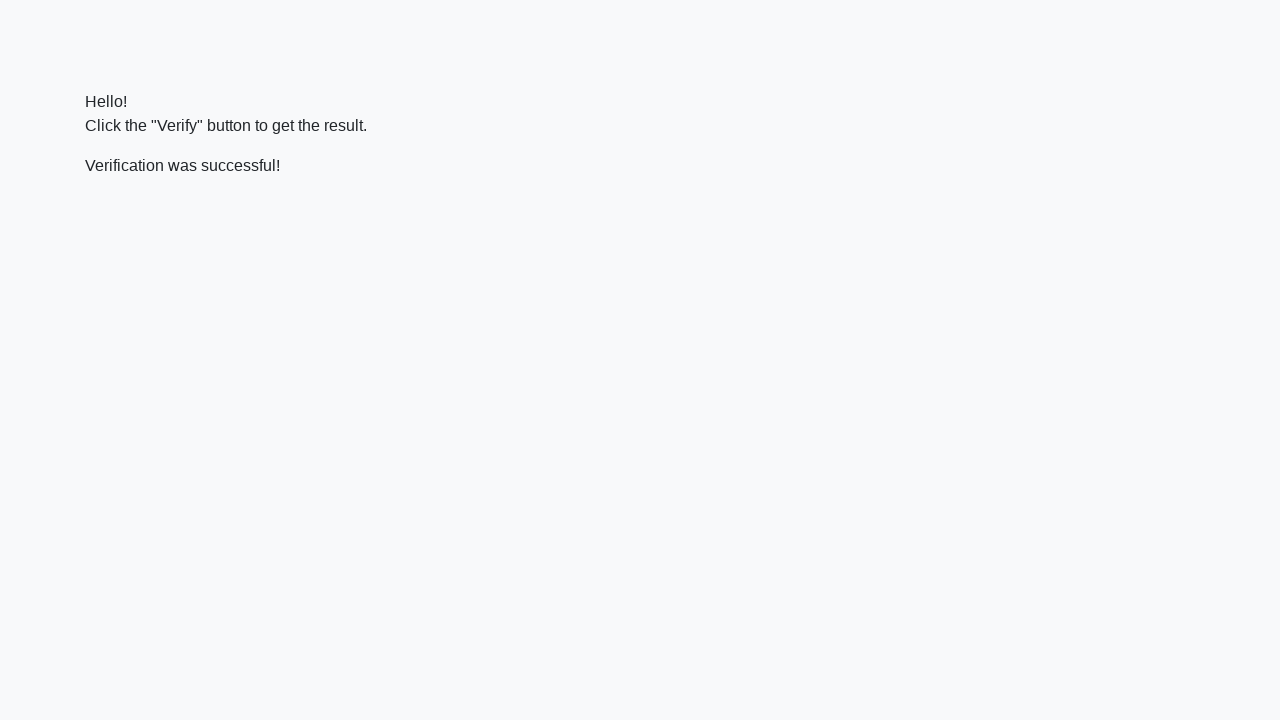

Verified that success message contains 'successful' text
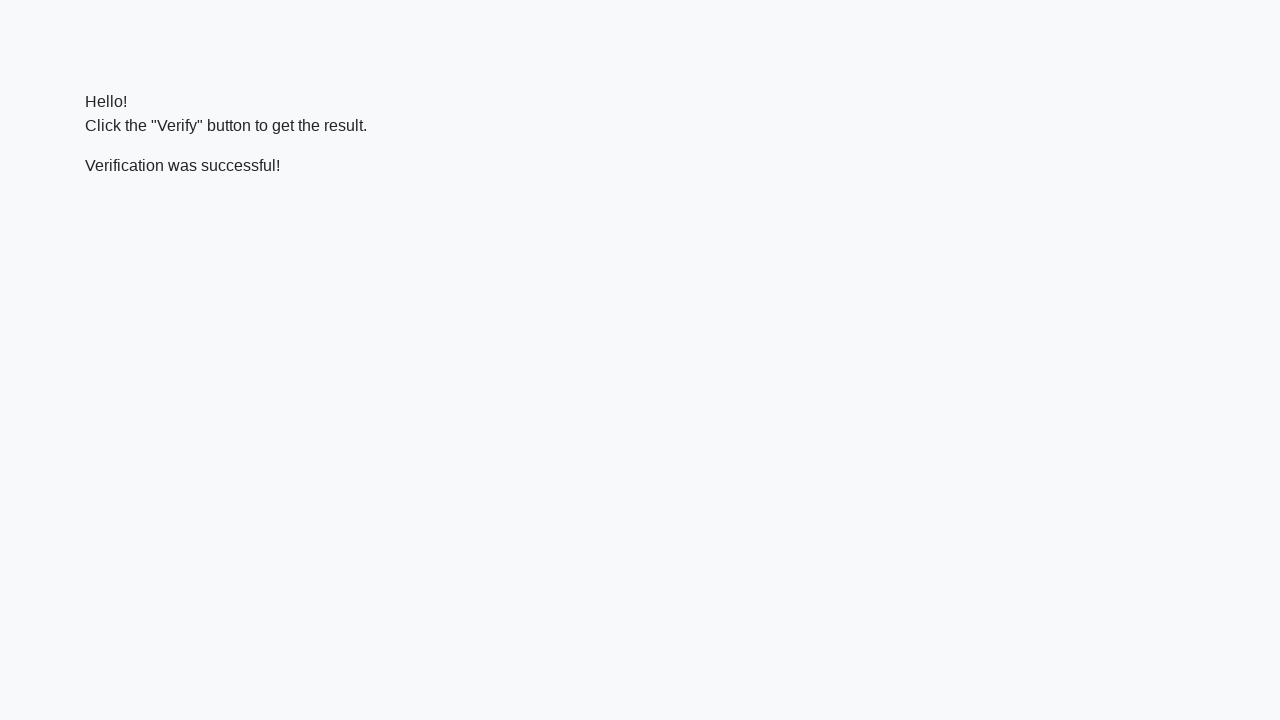

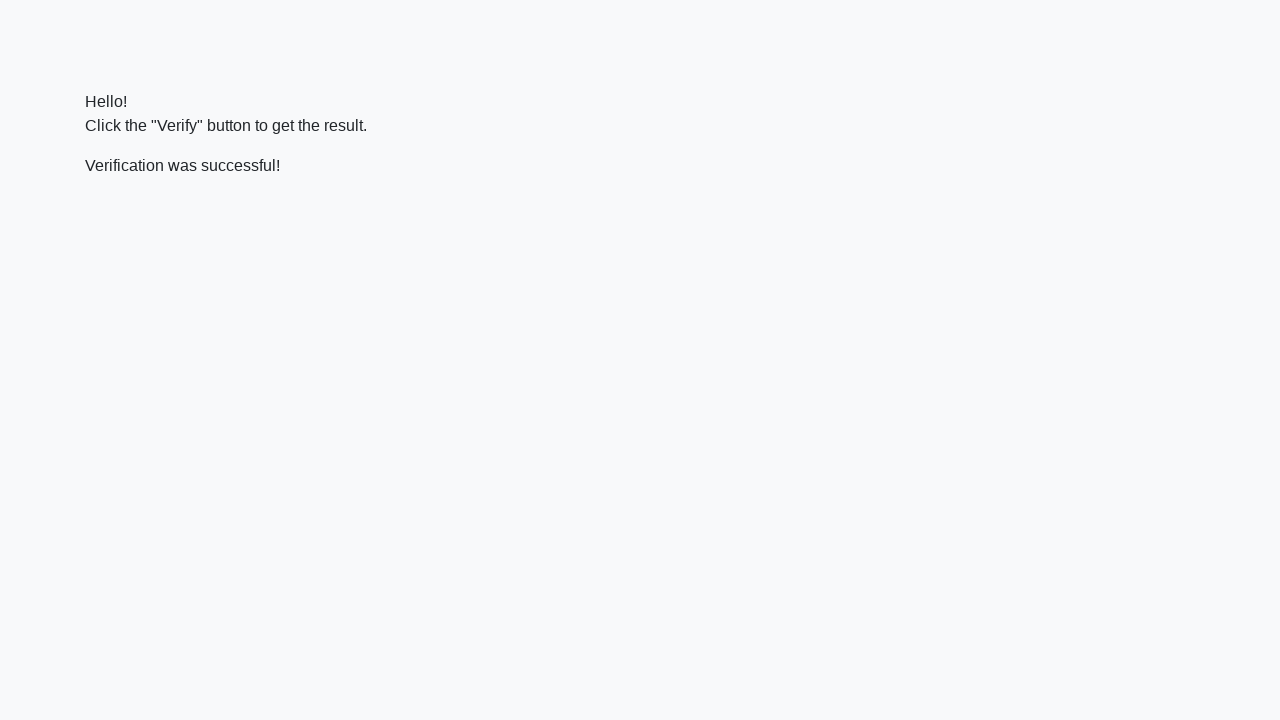